Tests interaction with Shadow DOM elements by scrolling to a specific element and entering text into an input field within nested shadow roots

Starting URL: https://selectorshub.com/xpath-practice-page/

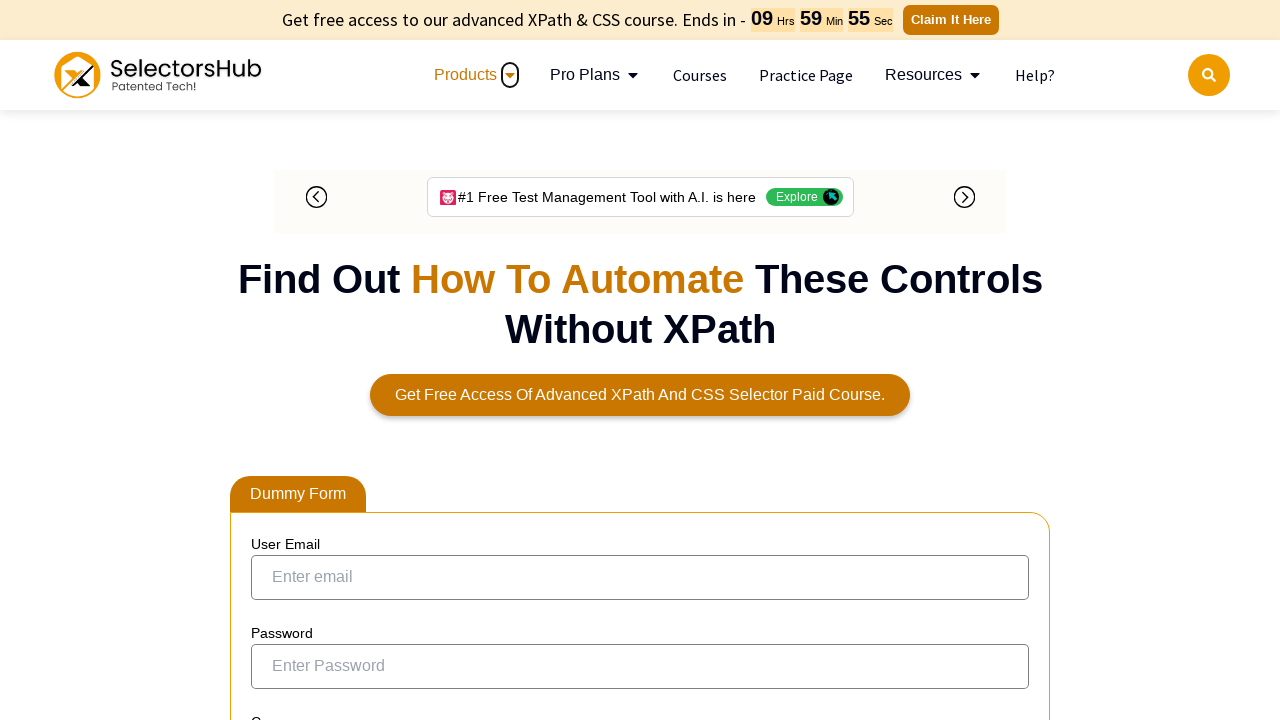

Scrolled to element with id 'userName' containing shadow DOM
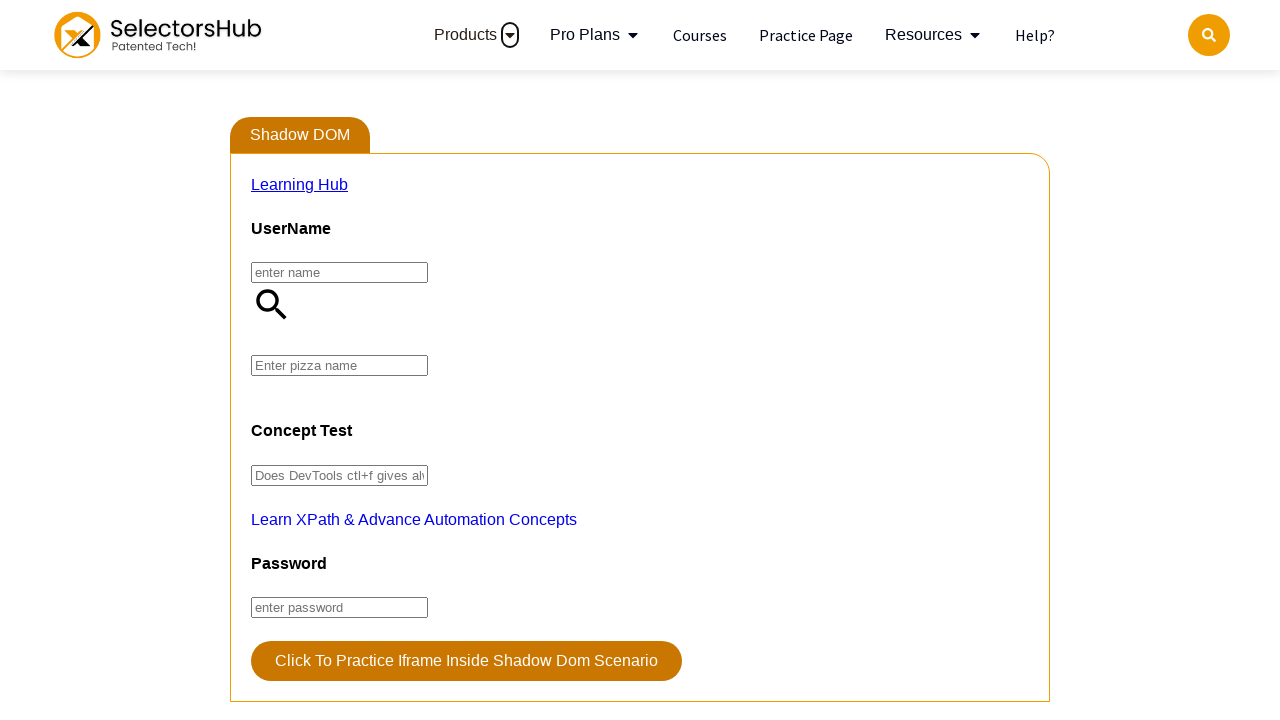

Entered 'Farmhouse Pizza' into input field within nested shadow roots
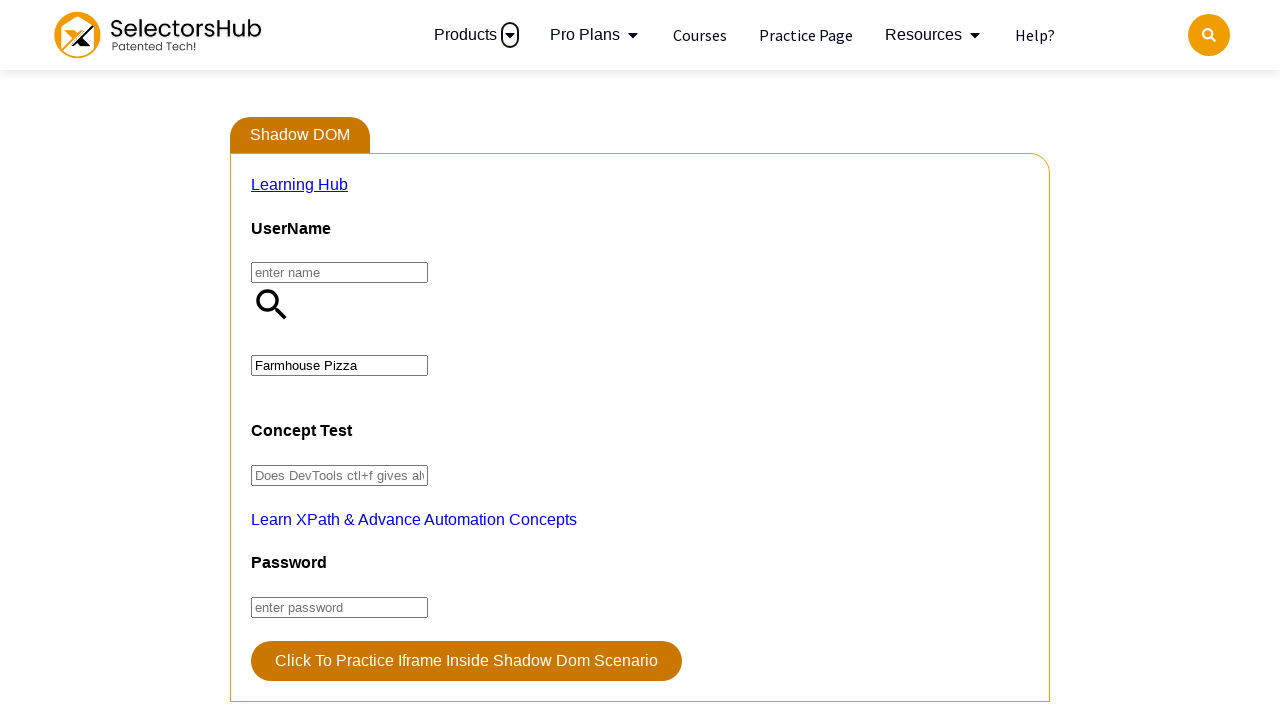

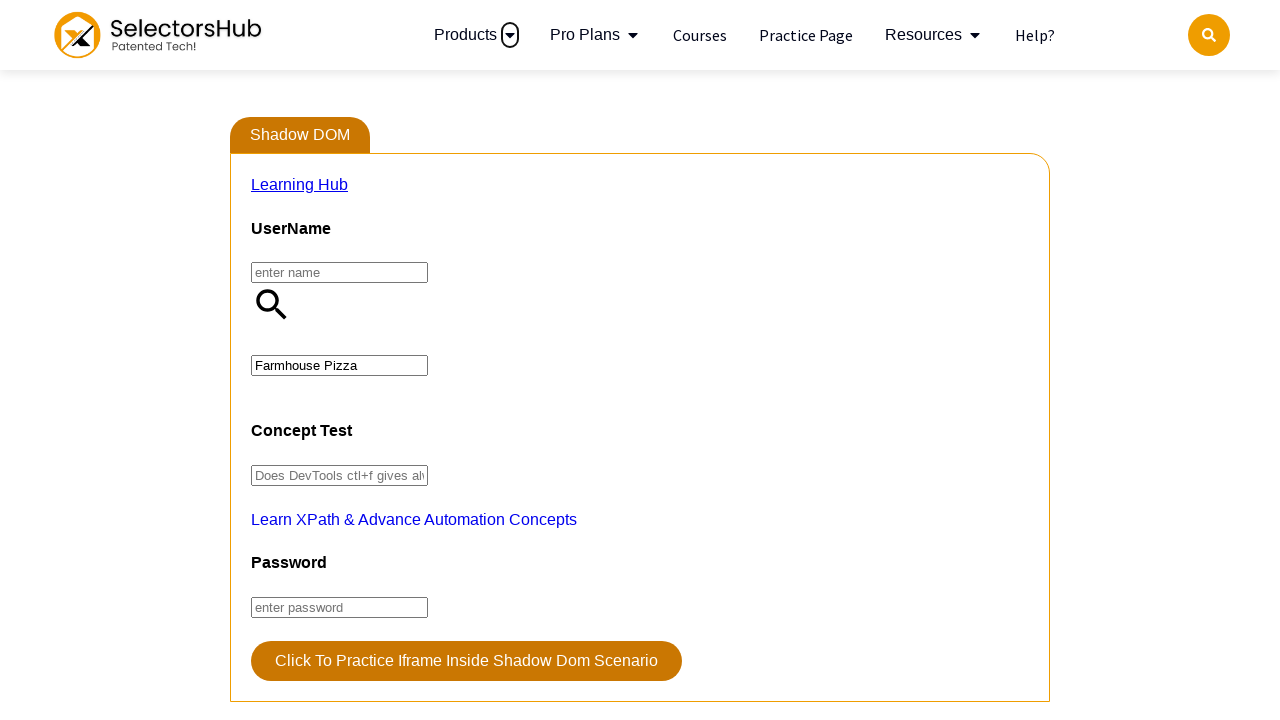